Tests dynamic content loading where an element is added to the DOM after clicking a button, then verifies the text content

Starting URL: https://the-internet.herokuapp.com/dynamic_loading/2

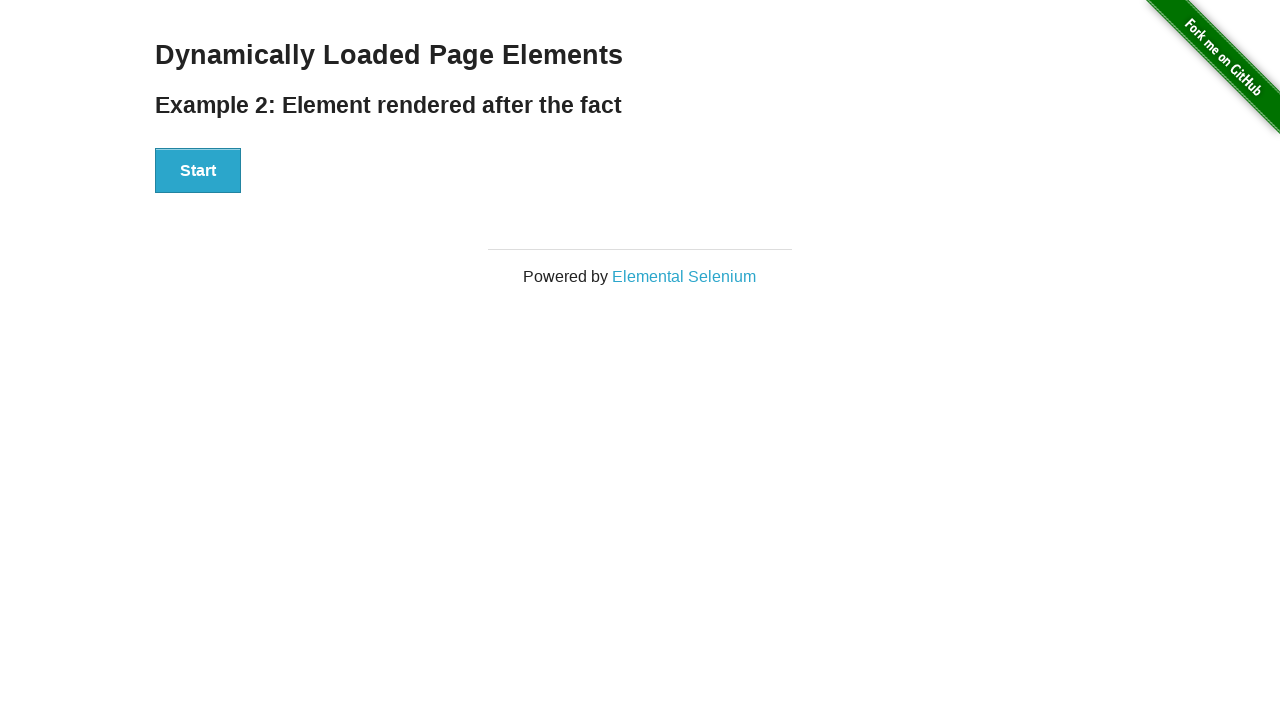

Clicked the start button to trigger dynamic loading at (198, 171) on xpath=//button
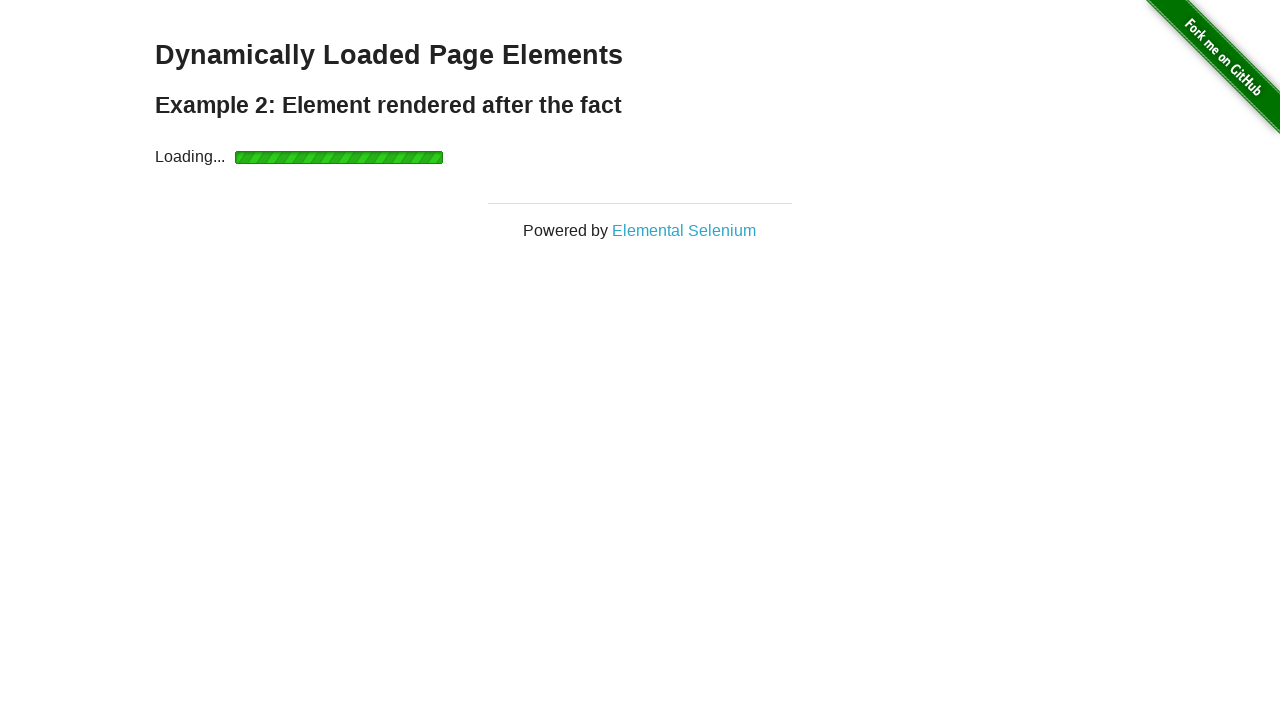

Waited for dynamically loaded text element to appear and become visible
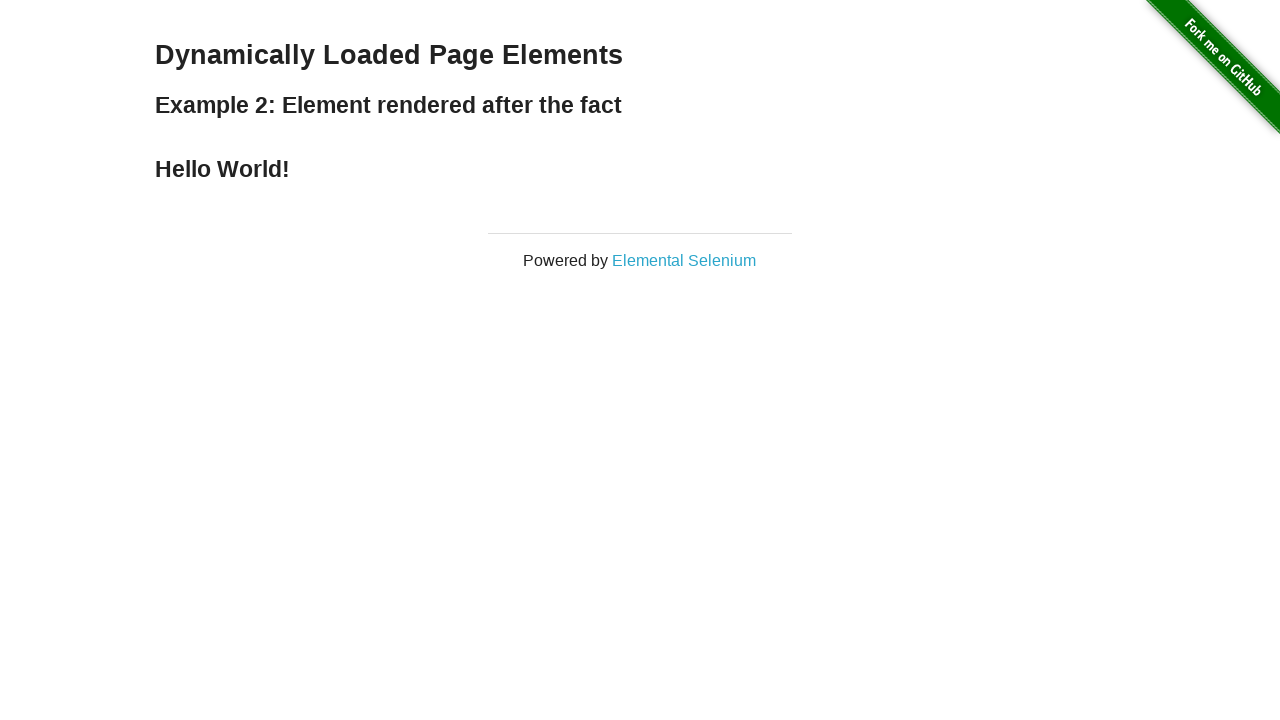

Located the text element
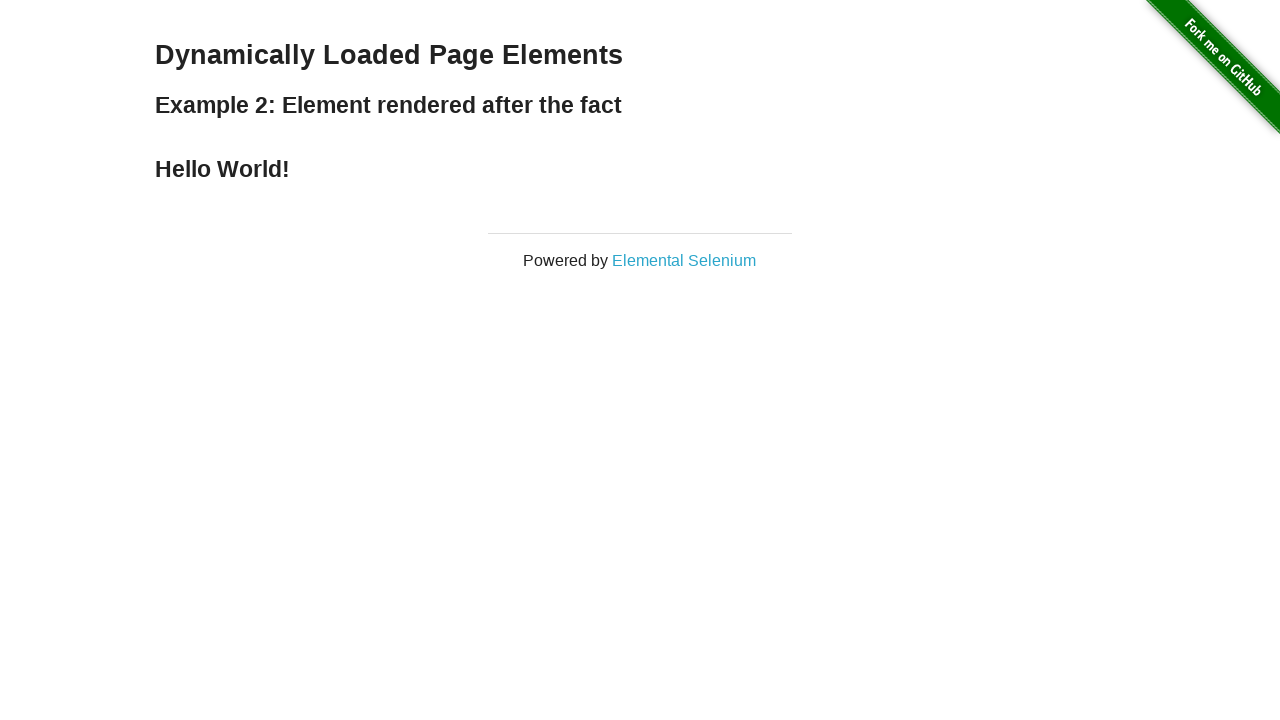

Verified text content is 'Hello World!'
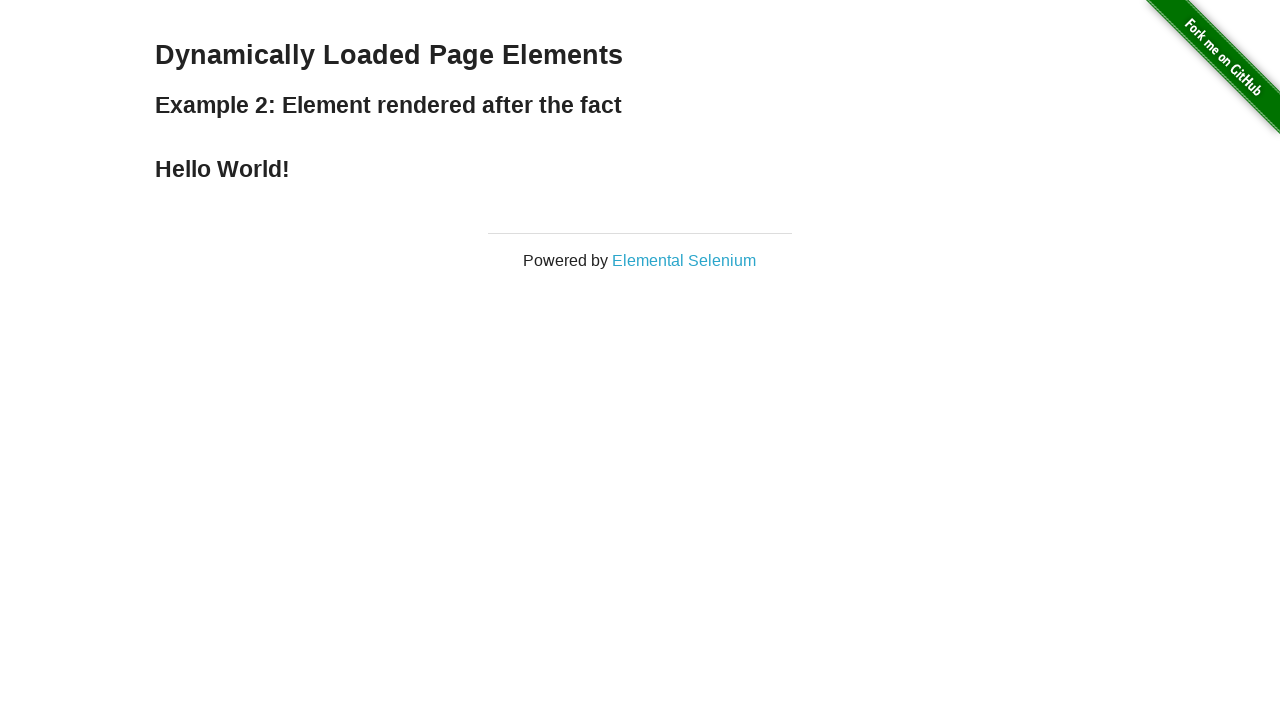

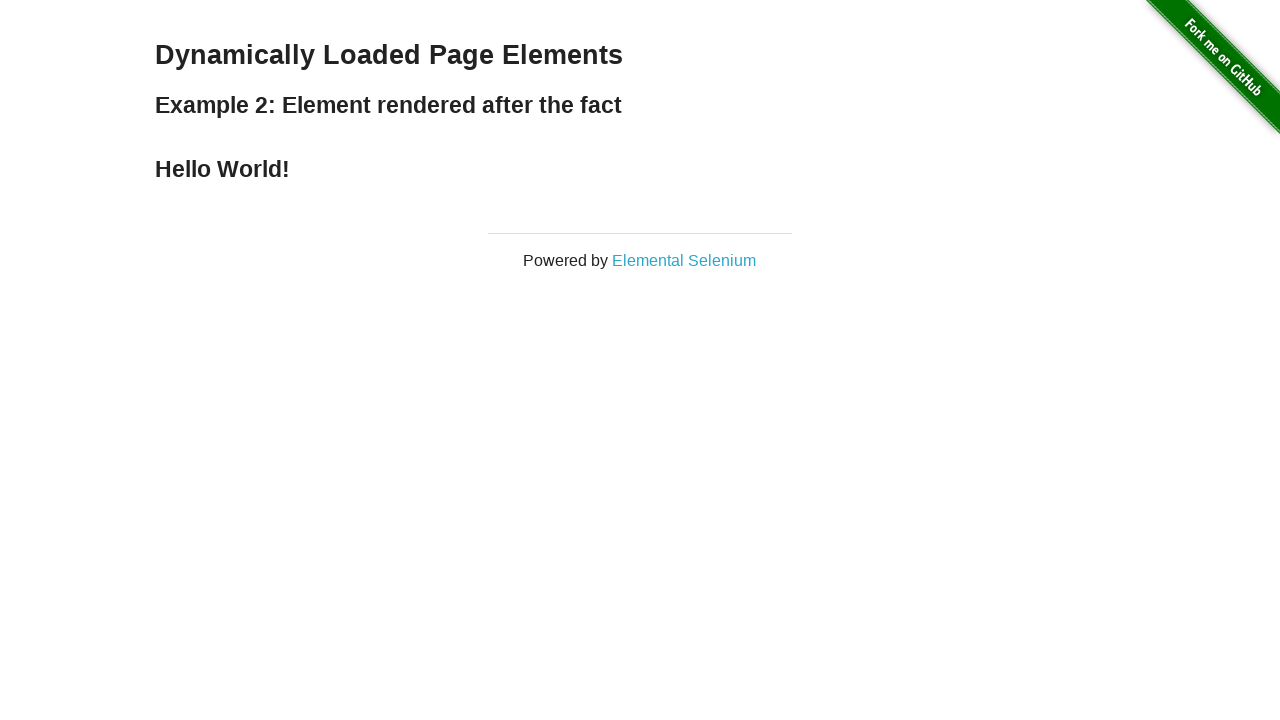